Tests handling of an entry ad modal popup by waiting for it to appear and clicking the close button to dismiss it

Starting URL: http://the-internet.herokuapp.com/entry_ad

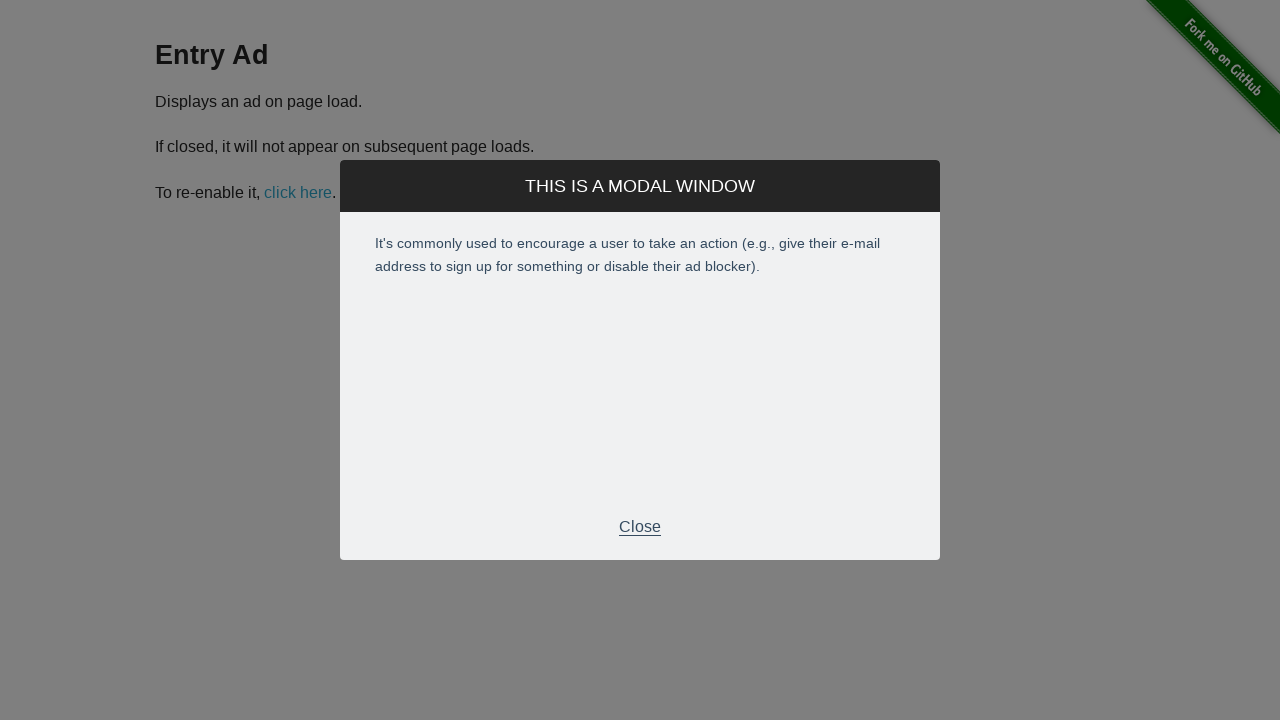

Entry ad modal appeared and is visible
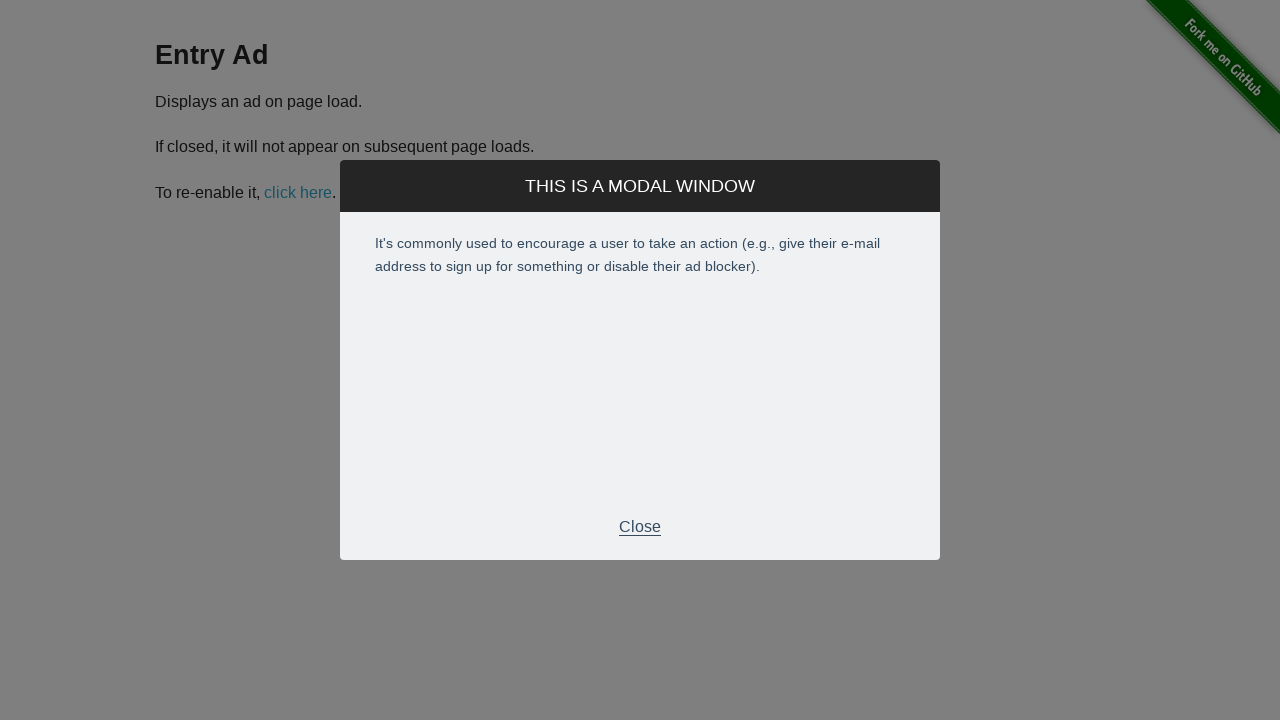

Modal footer with close button is visible
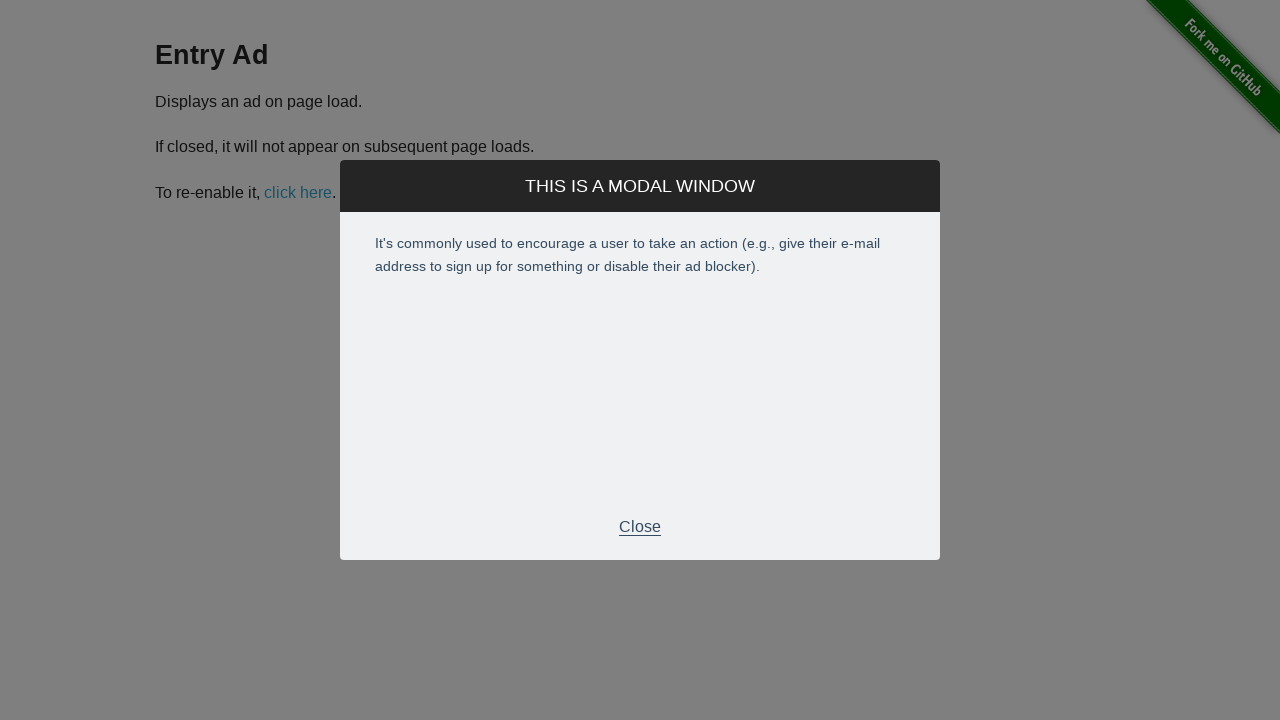

Clicked close button to dismiss entry ad modal at (640, 527) on .modal-footer
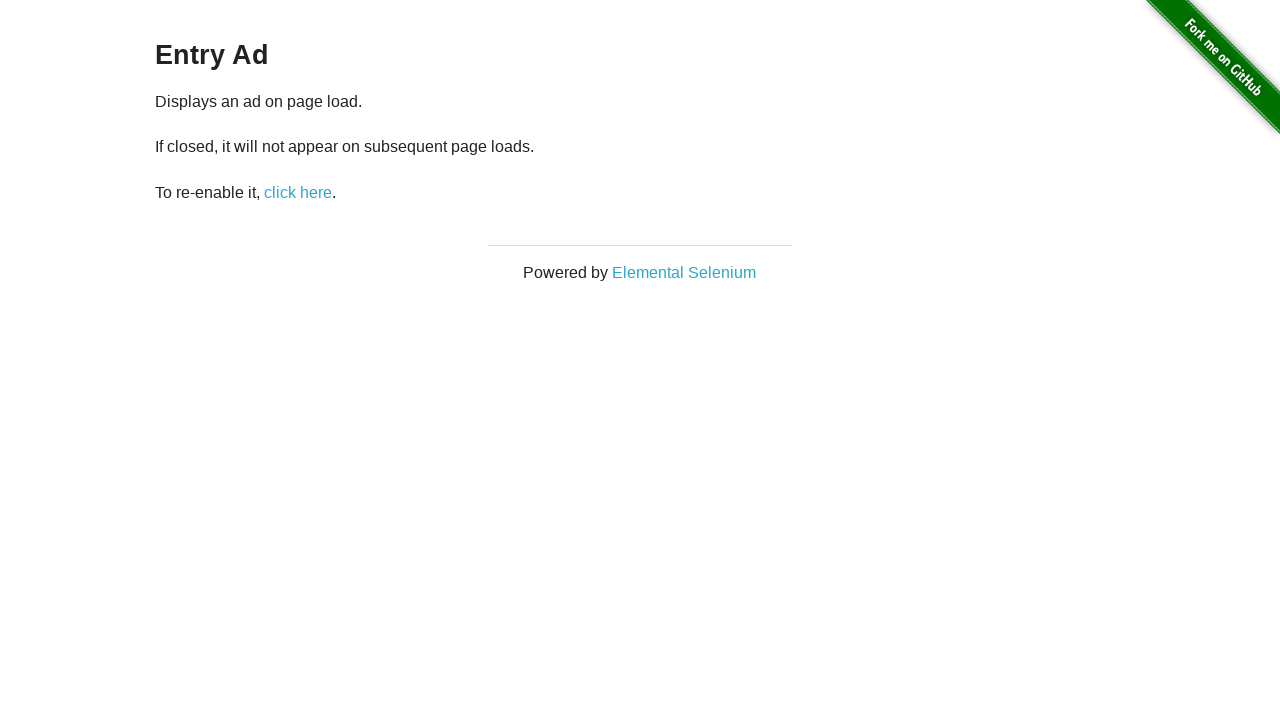

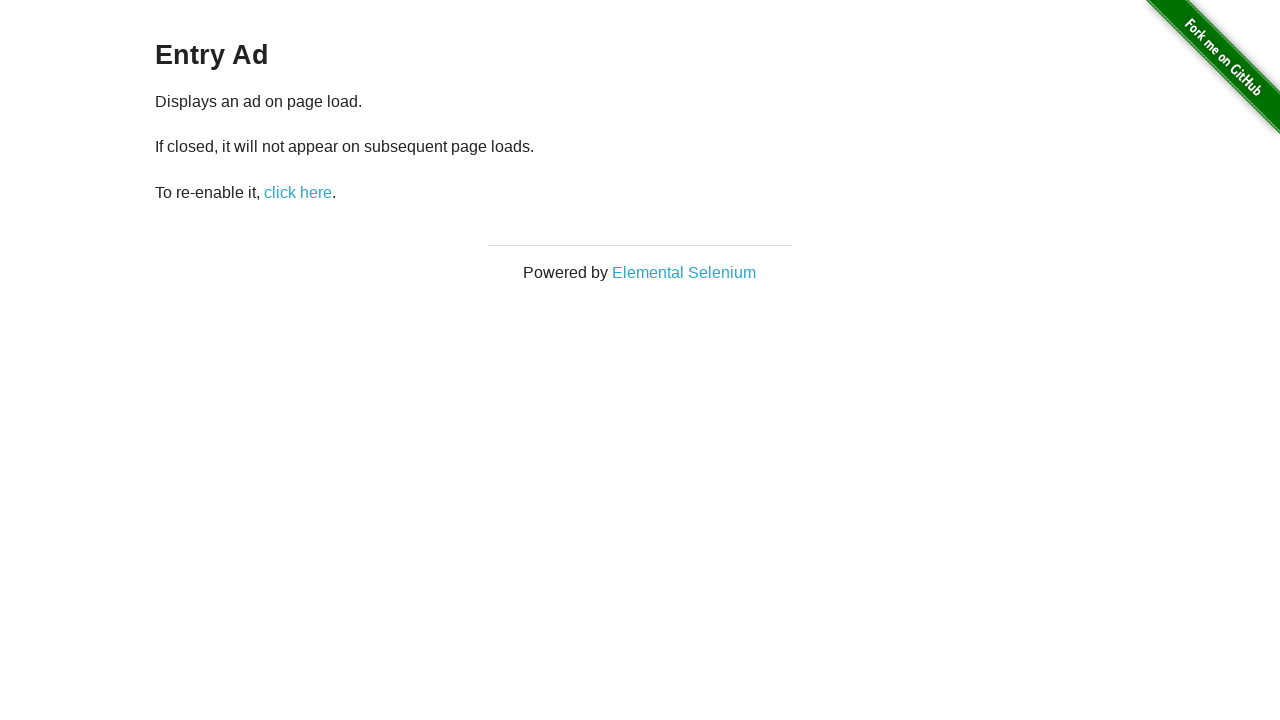